Tests the Greet-A-Cat page to verify the greeting message displays correctly

Starting URL: https://cs1632.appspot.com

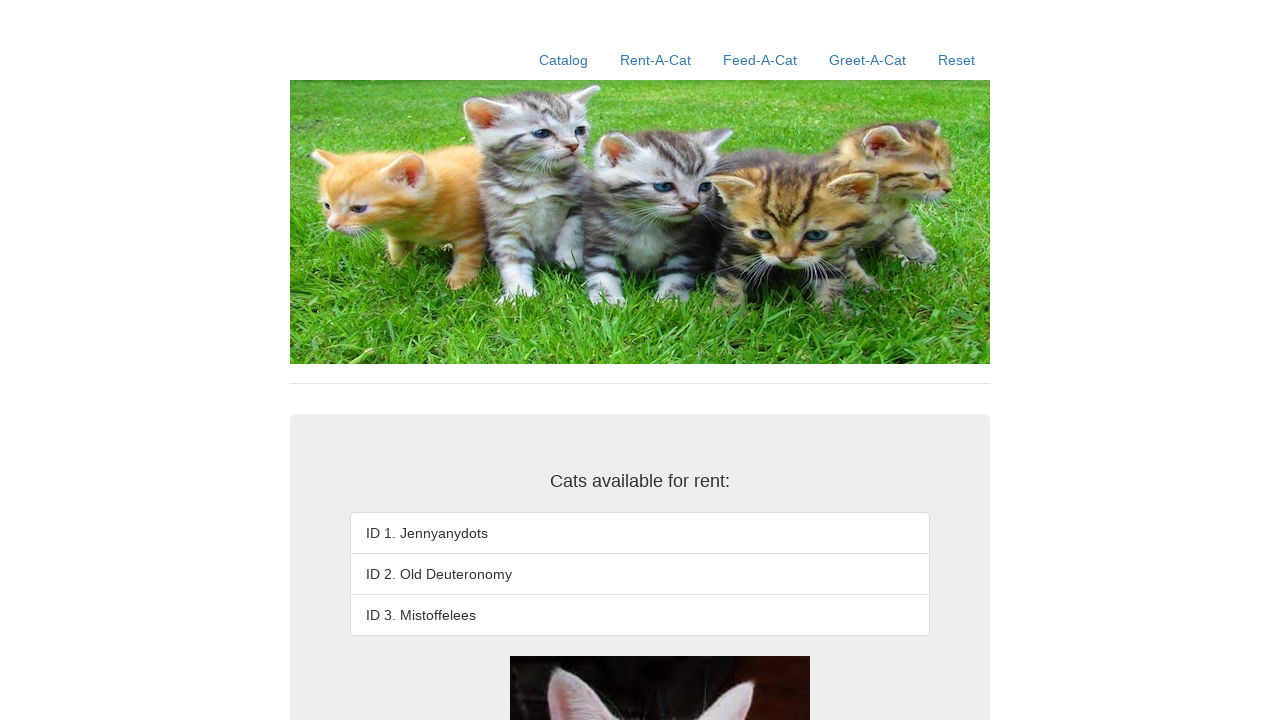

Navigated to Greet-A-Cat starting URL
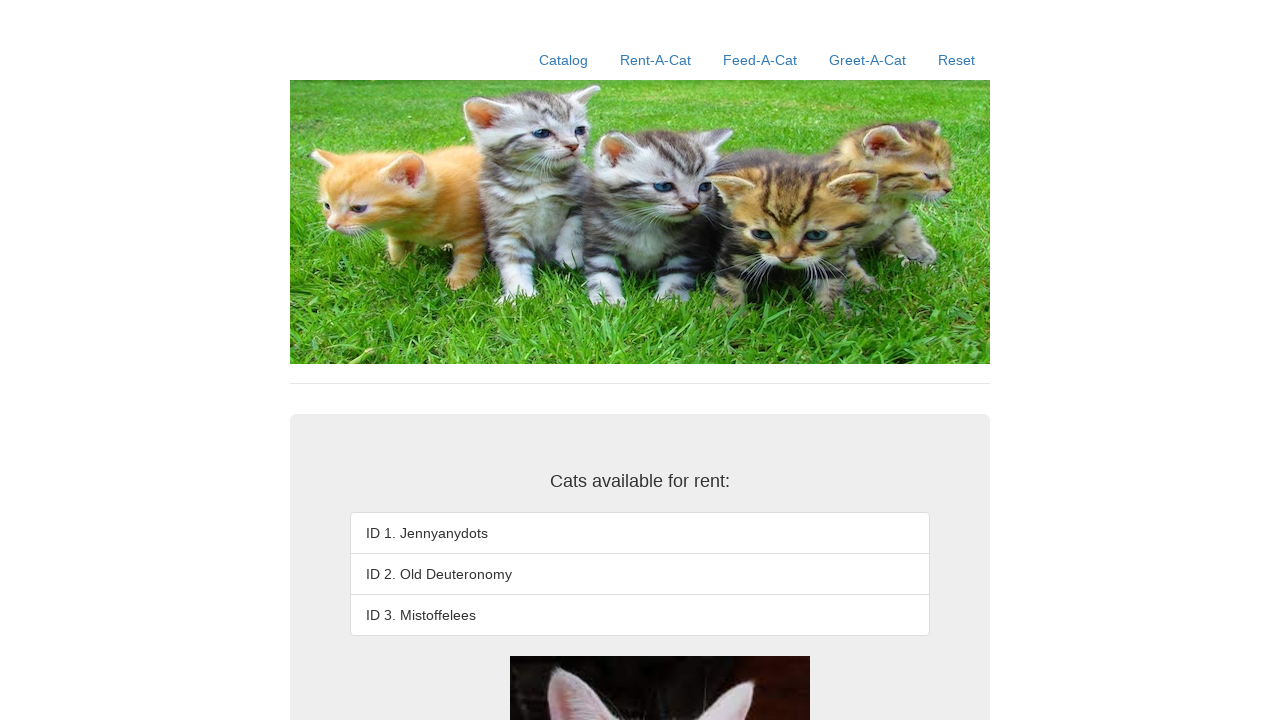

Clicked on Greet-A-Cat link at (868, 60) on text=Greet-A-Cat
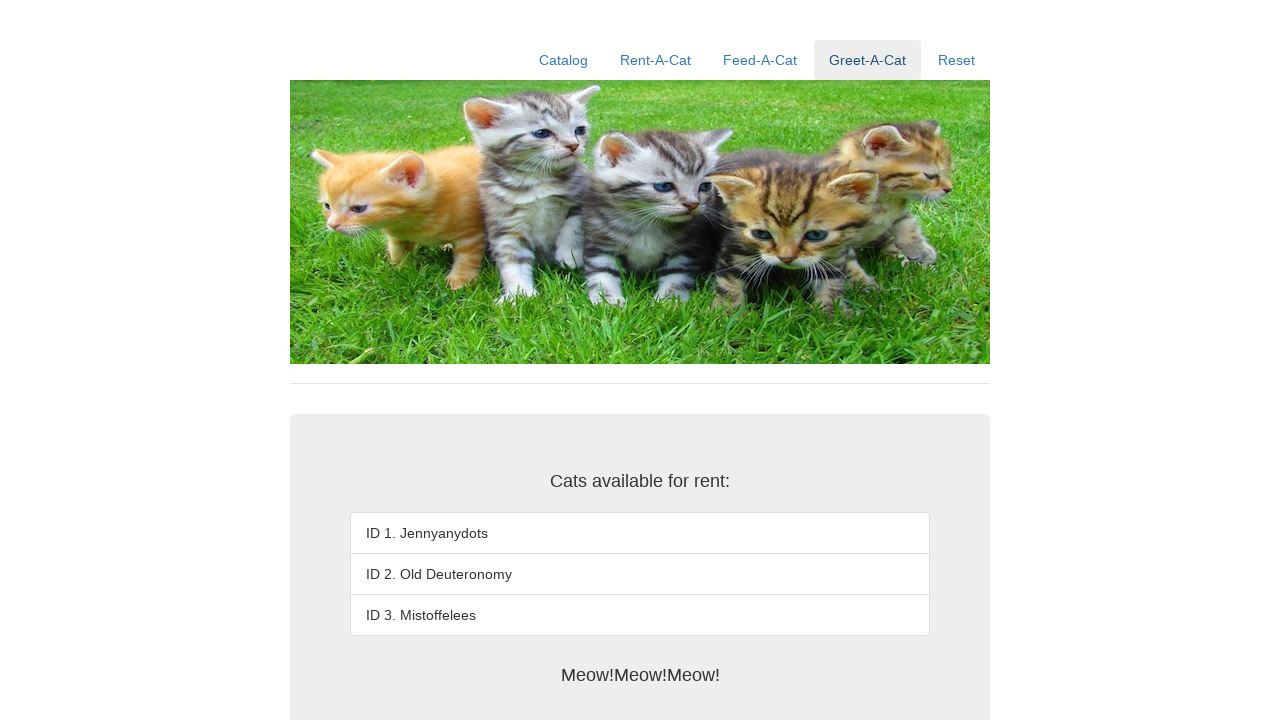

Greeting message element loaded
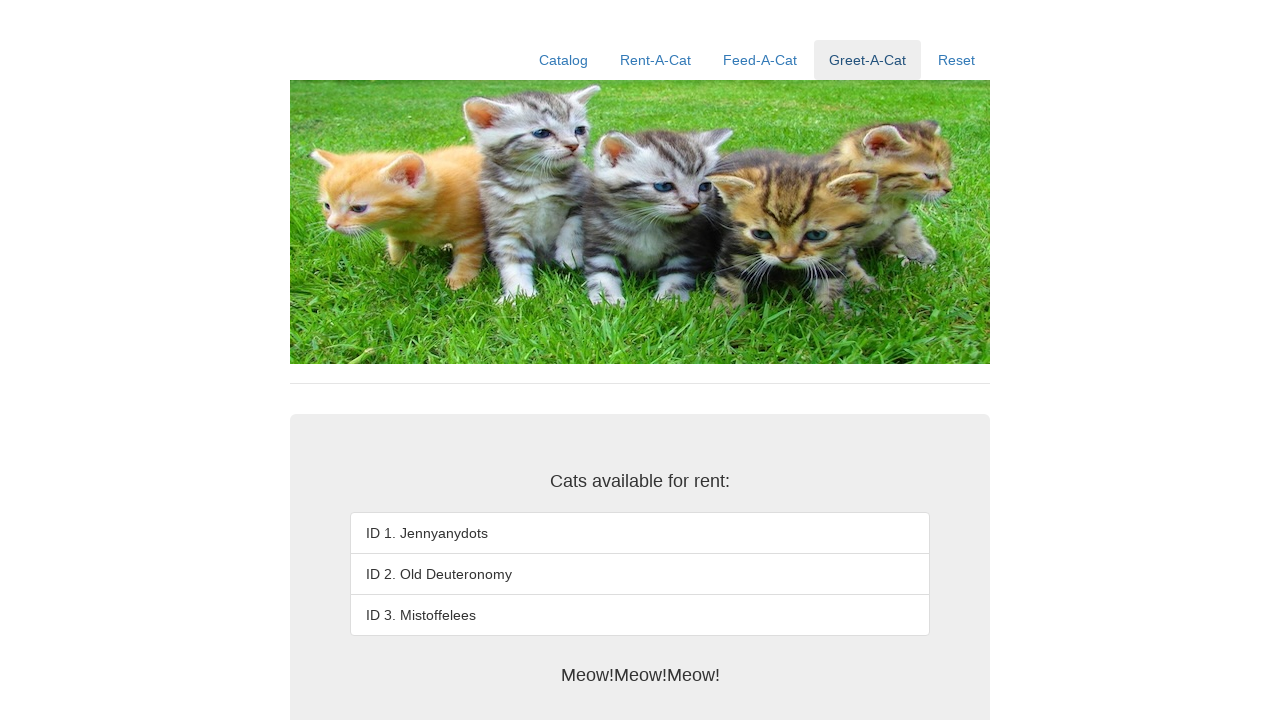

Verified greeting message displays correctly as 'Meow!Meow!Meow!'
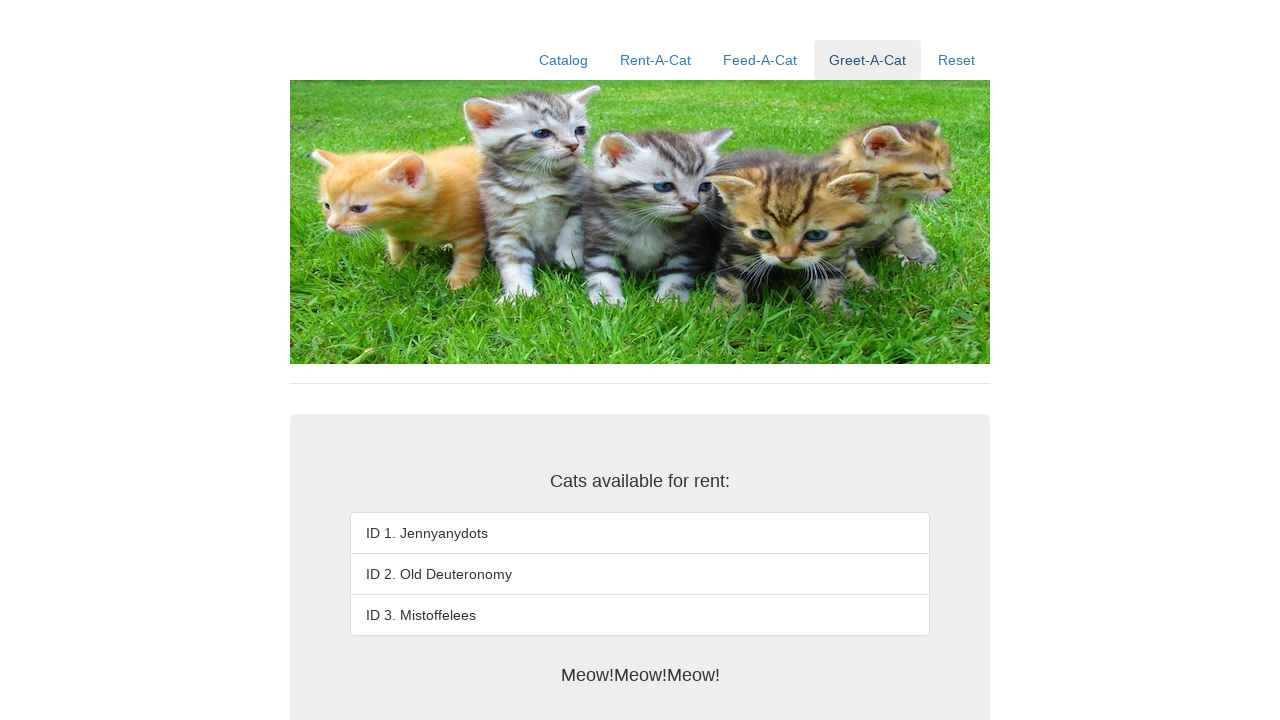

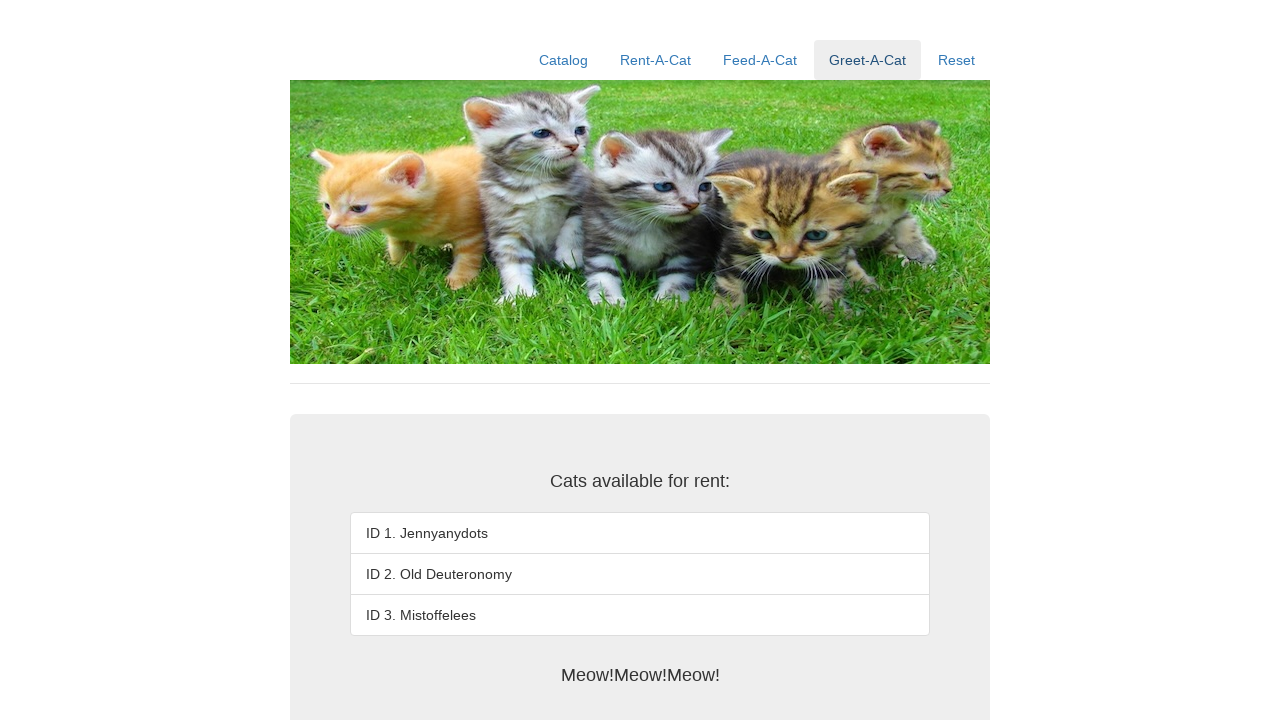